Tests checkbox functionality by clicking to select and deselect a checkbox, verifying its state changes, and counting total checkboxes on the page

Starting URL: https://rahulshettyacademy.com/AutomationPractice/

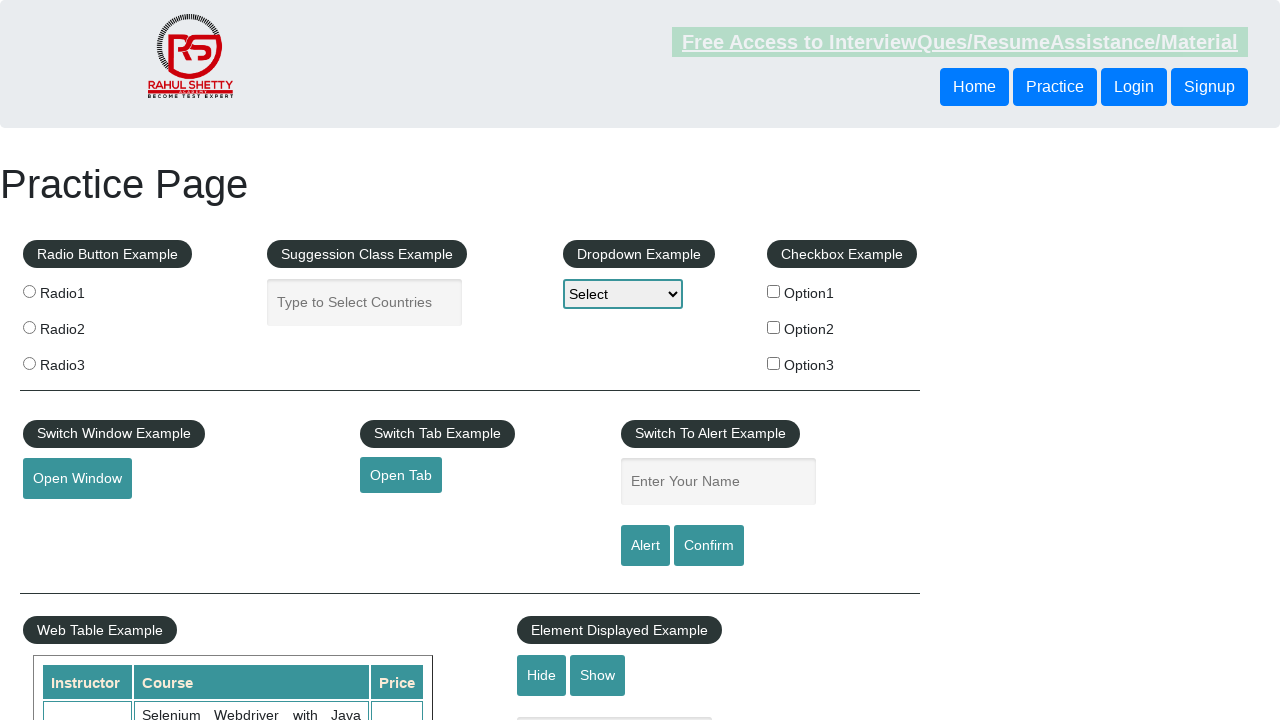

Verified checkbox #checkBoxOption1 is not initially selected
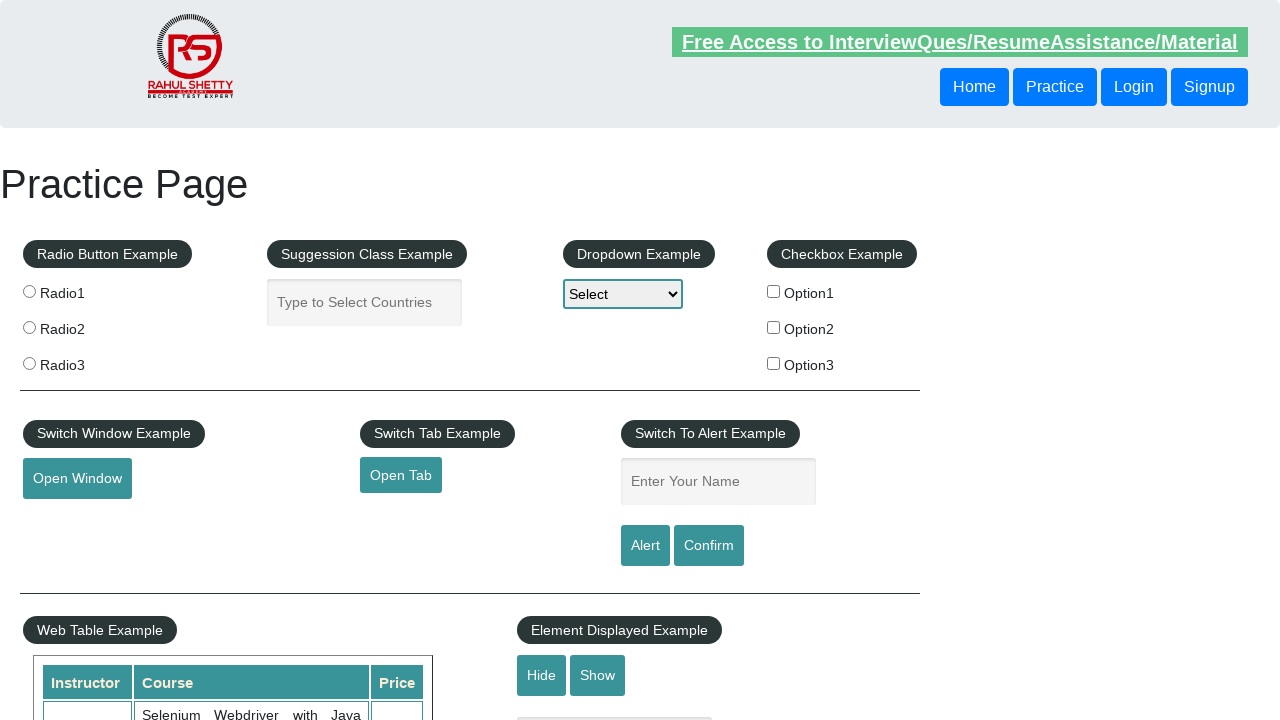

Clicked checkbox #checkBoxOption1 to select it at (774, 291) on #checkBoxOption1
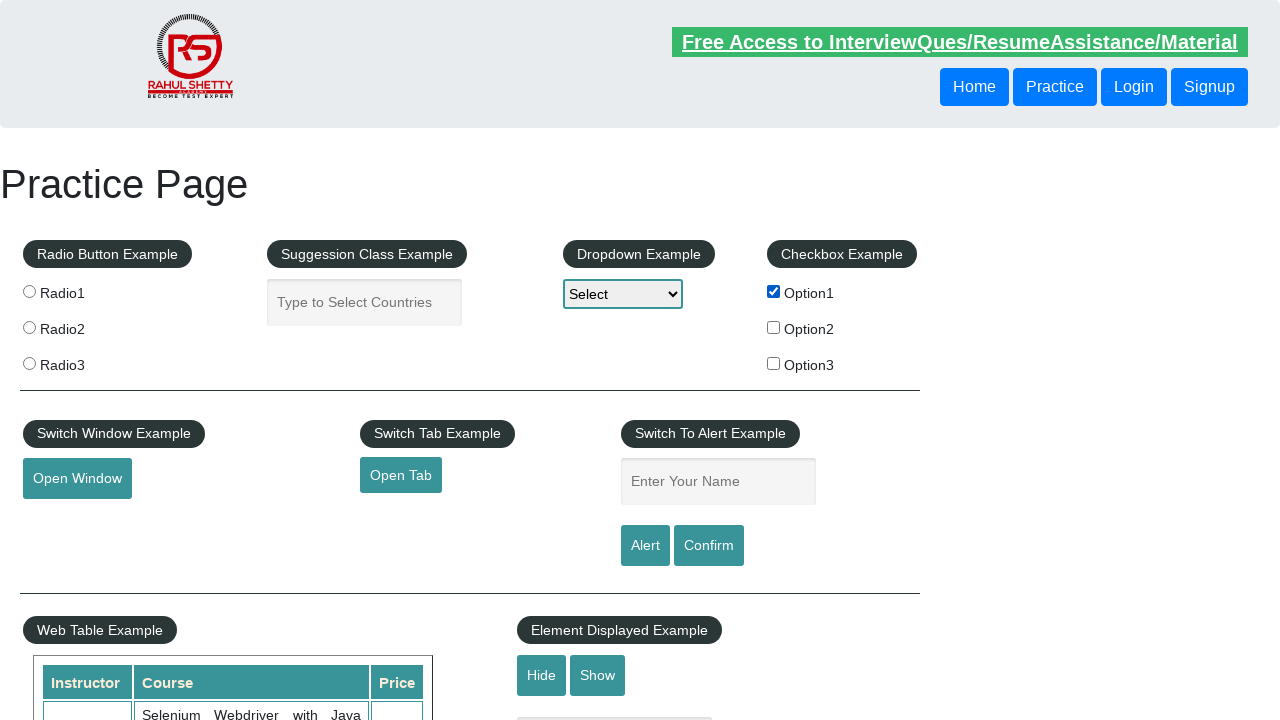

Verified checkbox #checkBoxOption1 is now selected
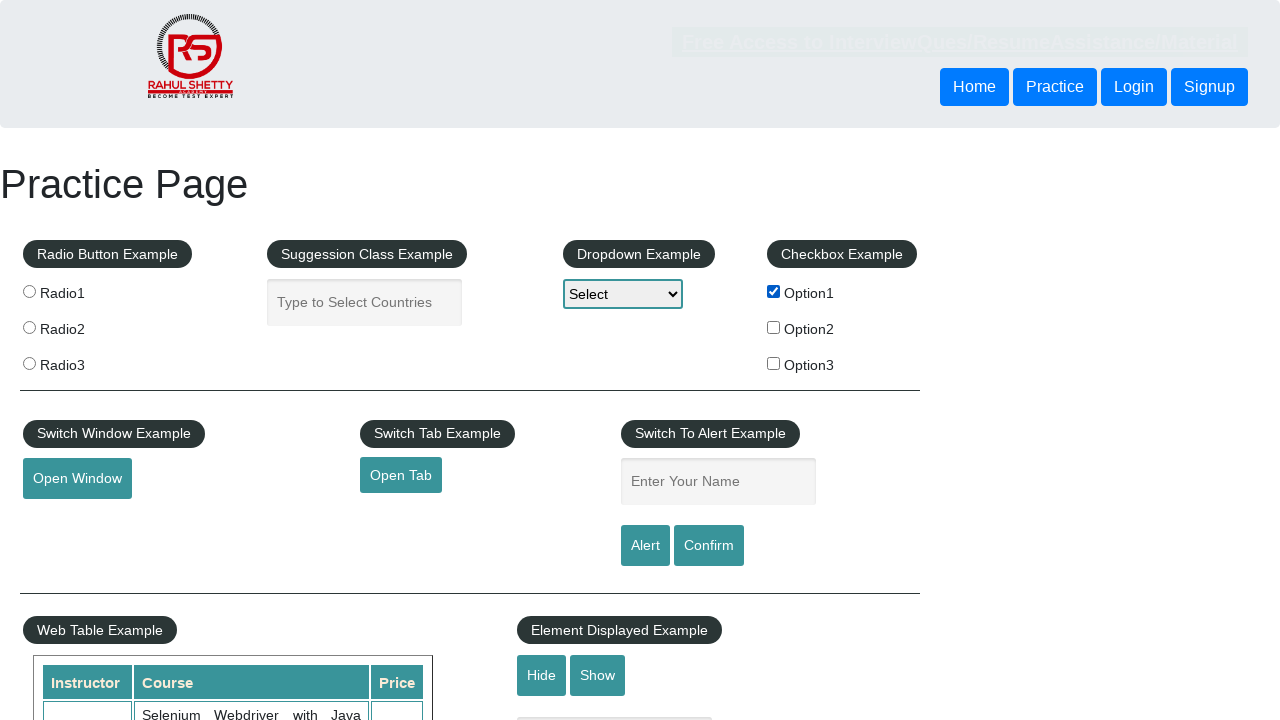

Clicked checkbox #checkBoxOption1 to deselect it at (774, 291) on #checkBoxOption1
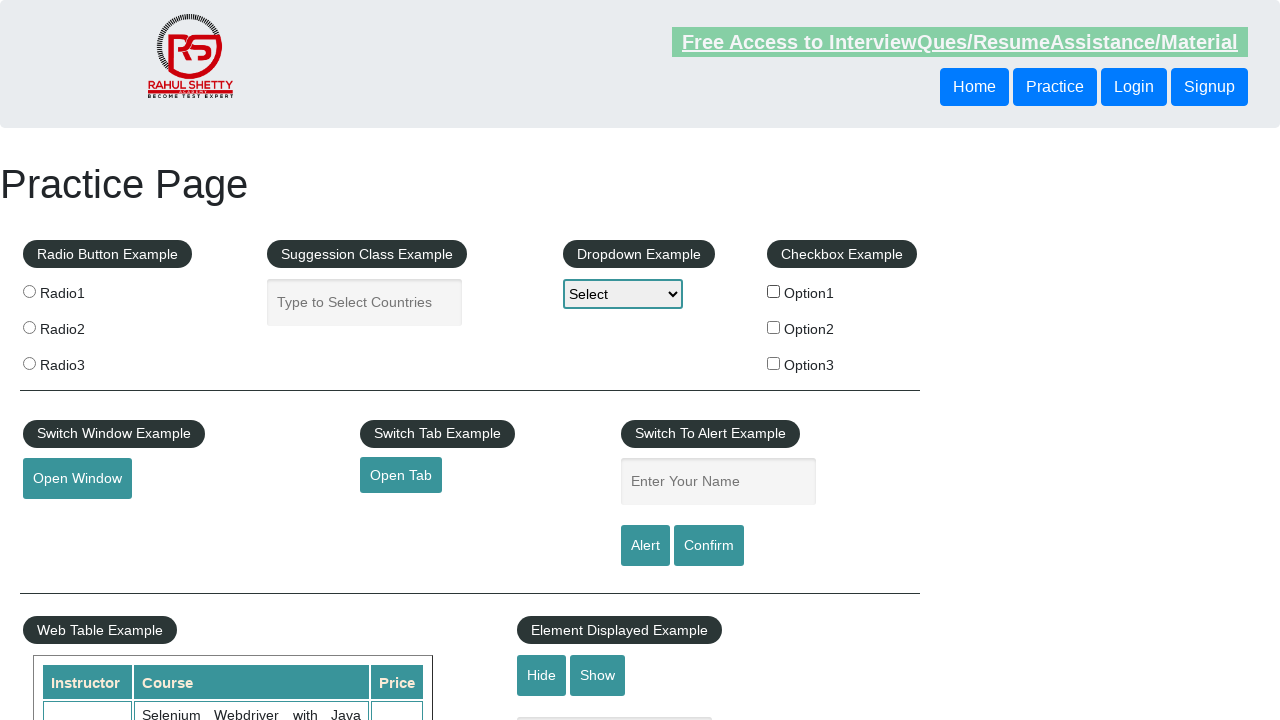

Verified checkbox #checkBoxOption1 is deselected
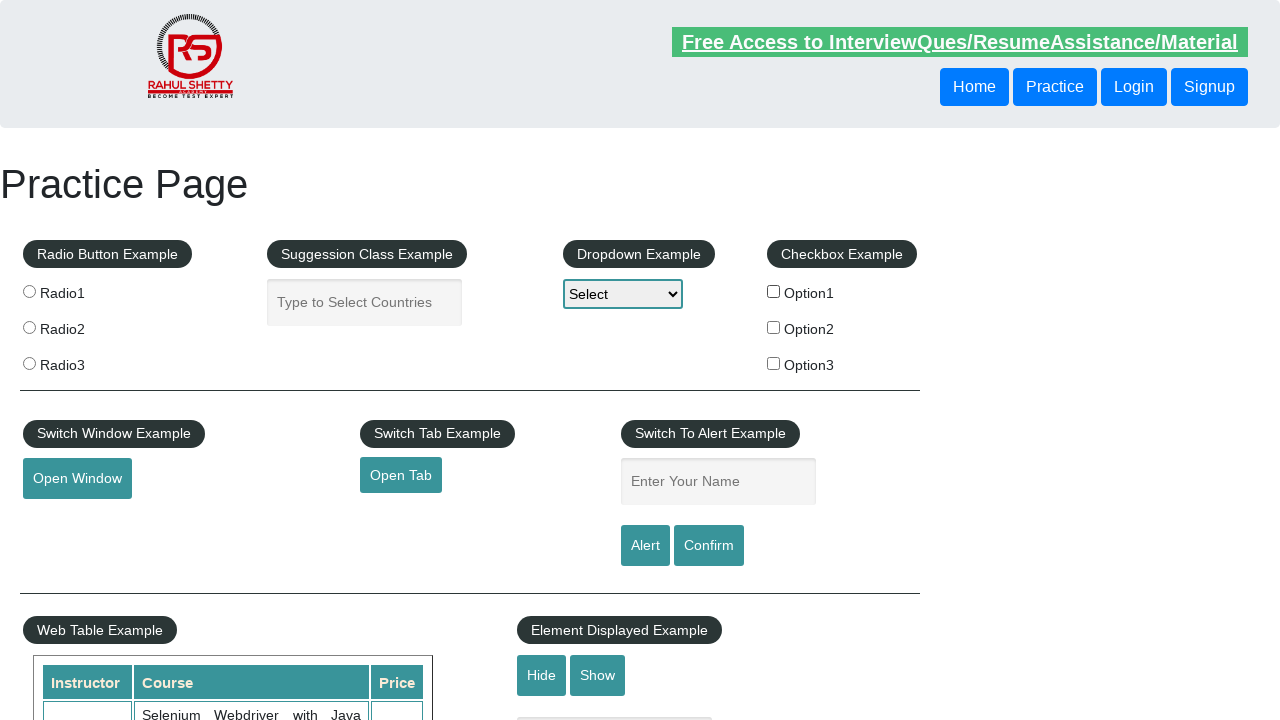

Counted total checkboxes on page: 3
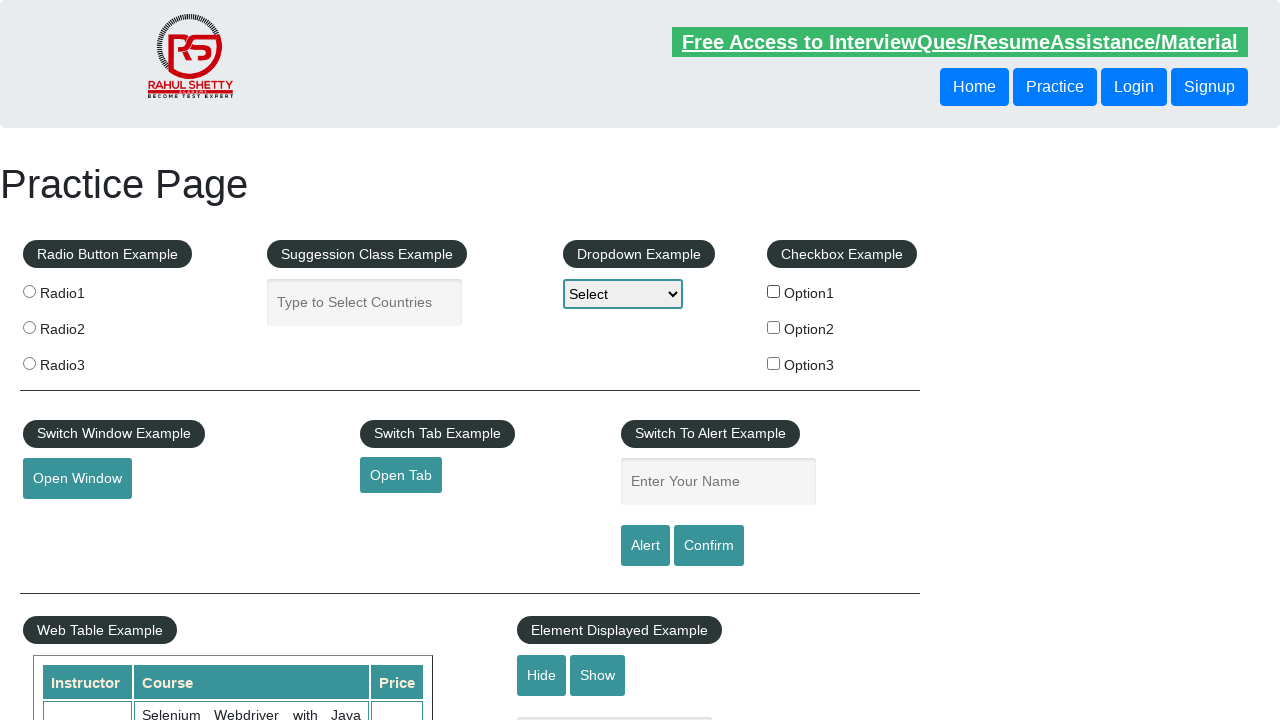

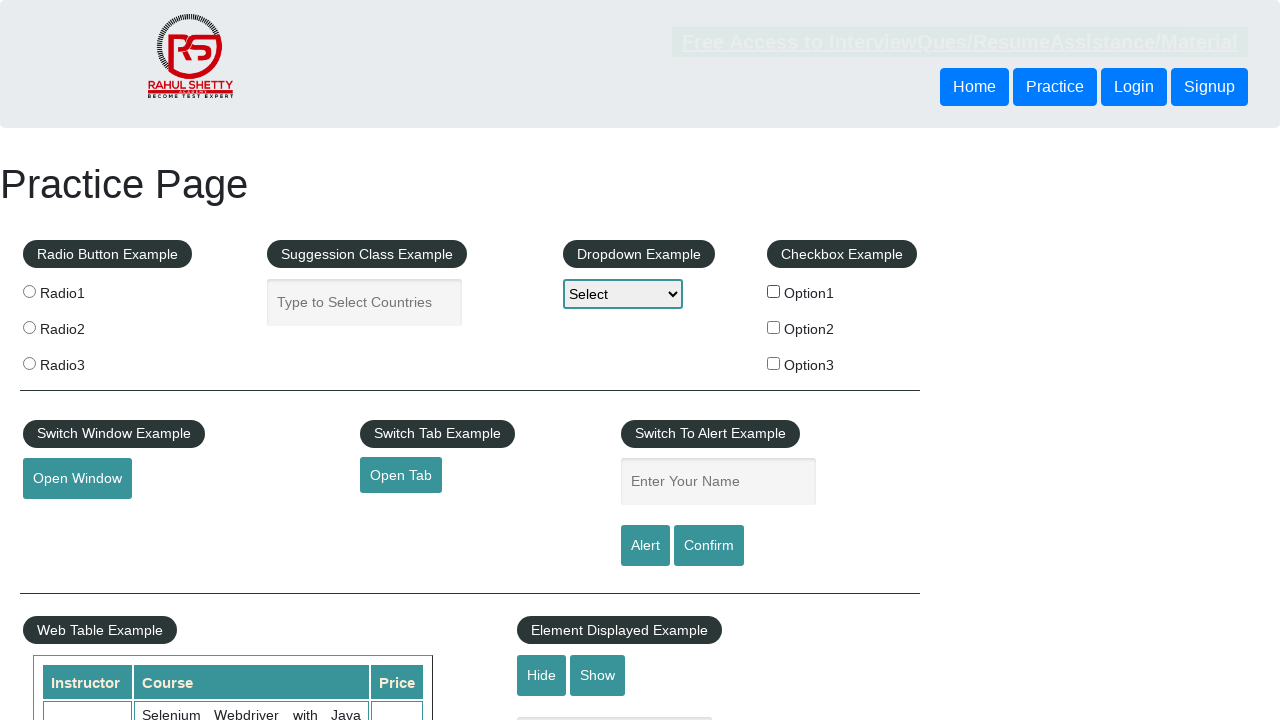